Tests adding multiple elements by clicking the "Add Element" button three times and verifying all three elements are added

Starting URL: http://the-internet.herokuapp.com/add_remove_elements/

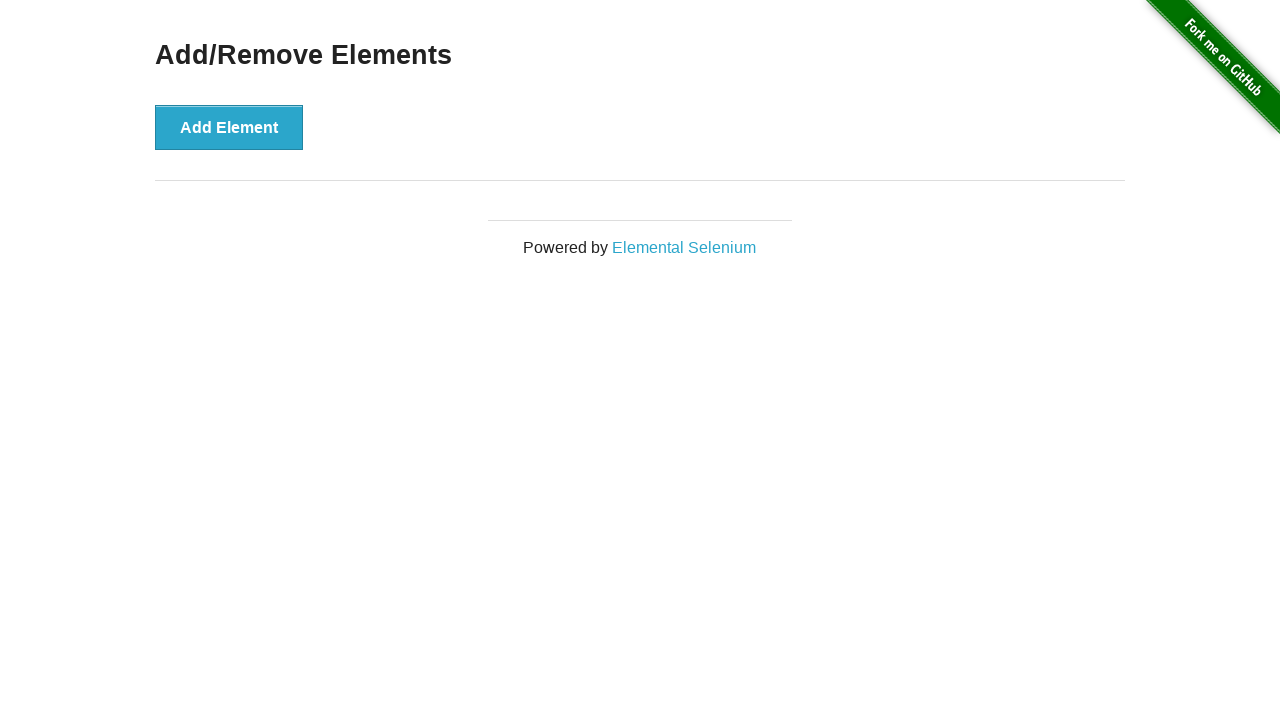

Clicked 'Add Element' button (iteration 1 of 3) at (229, 127) on xpath=//button[contains(text(),'Add Element')]
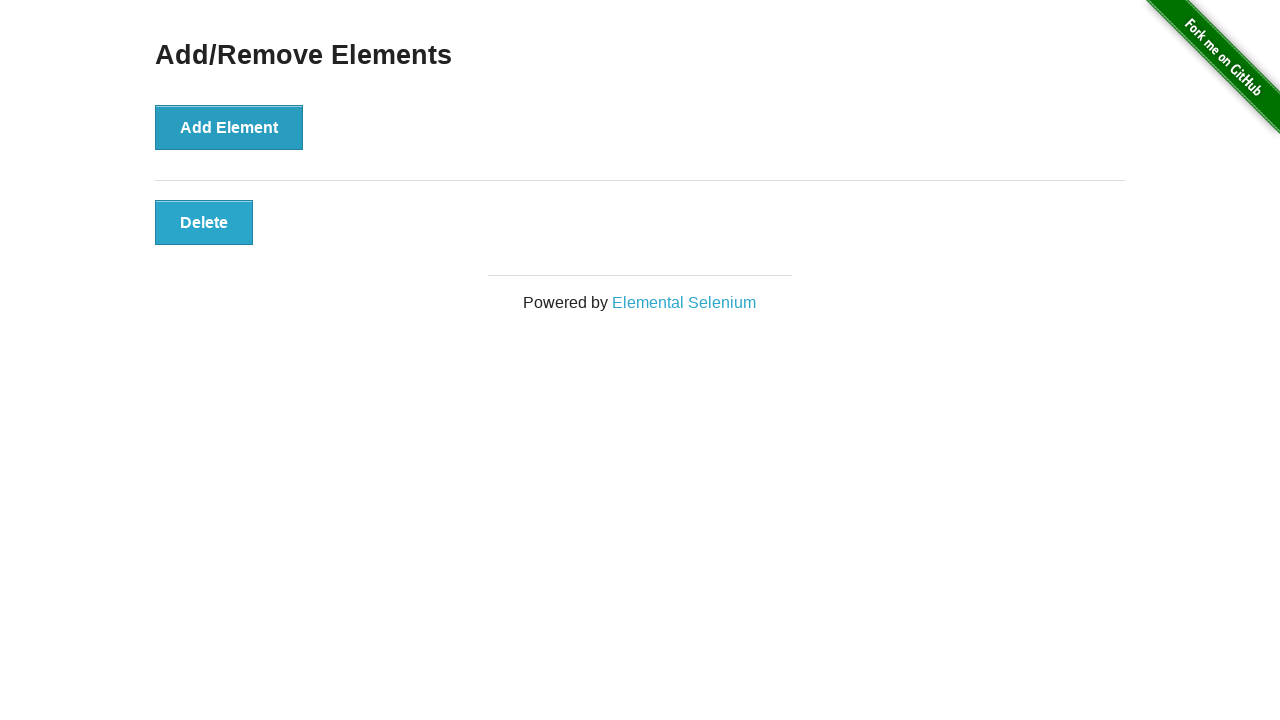

Clicked 'Add Element' button (iteration 2 of 3) at (229, 127) on xpath=//button[contains(text(),'Add Element')]
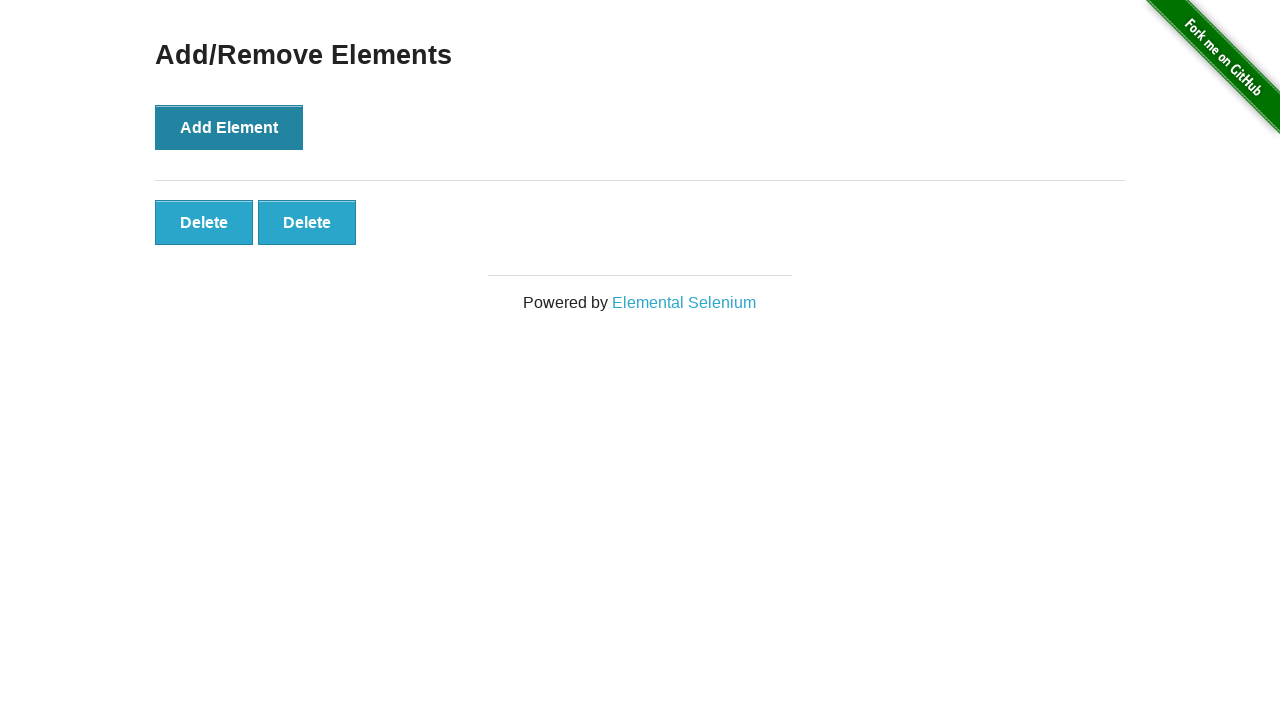

Clicked 'Add Element' button (iteration 3 of 3) at (229, 127) on xpath=//button[contains(text(),'Add Element')]
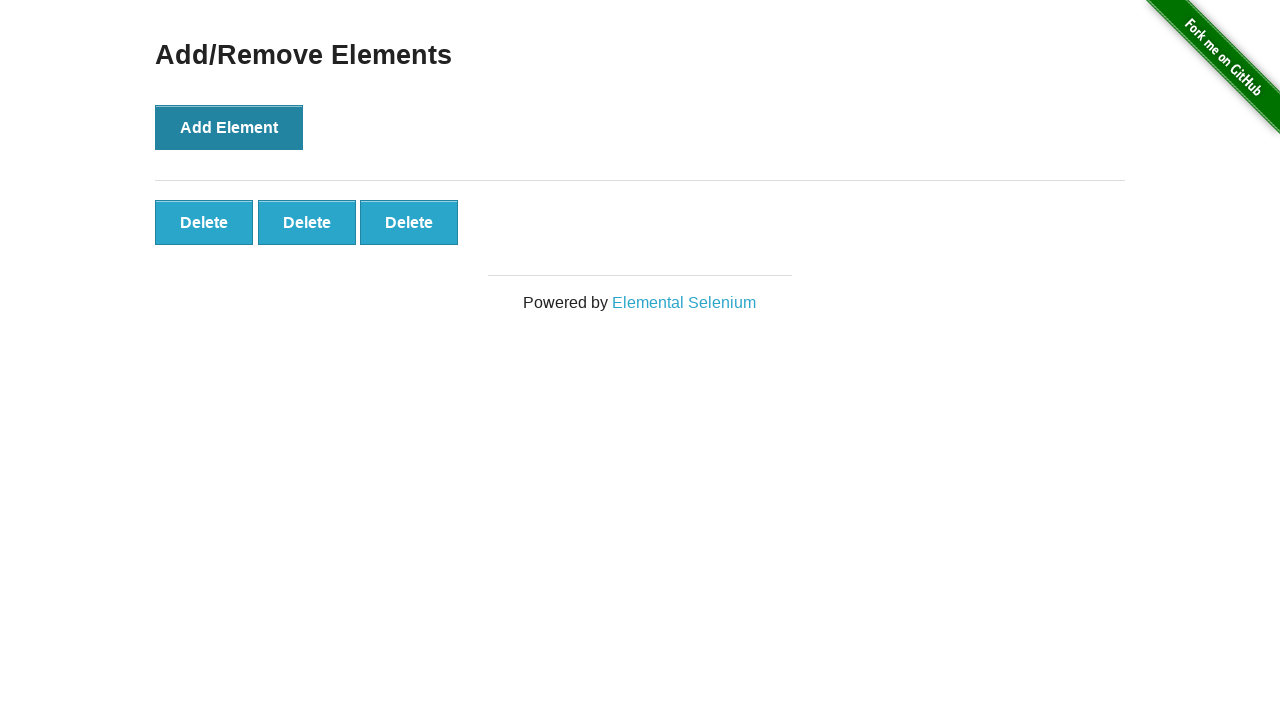

Verified third element is present - all three elements successfully added
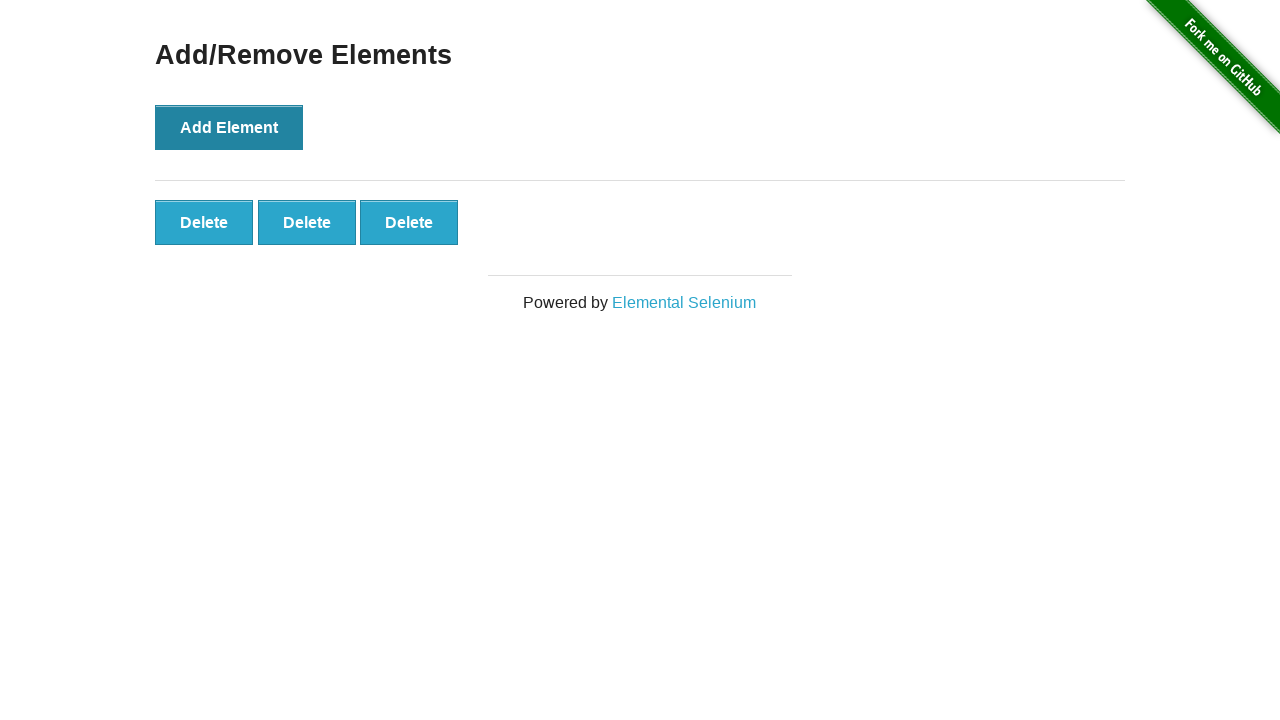

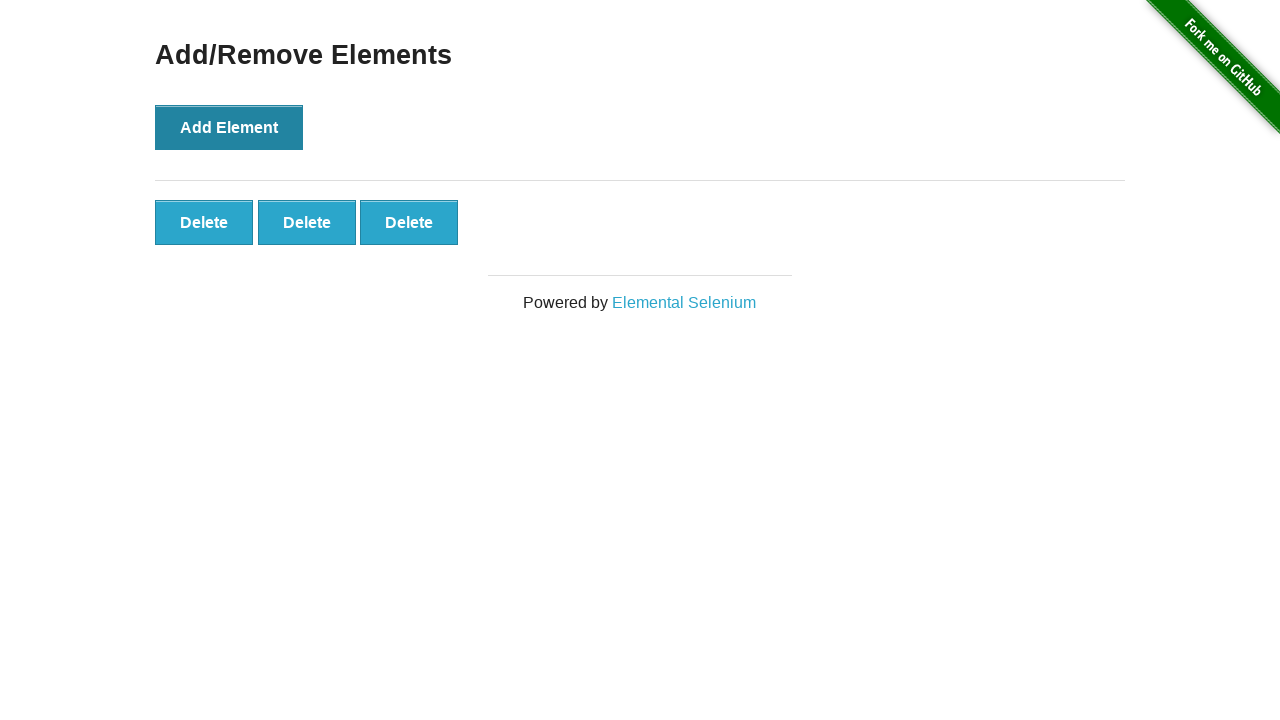